Tests radio button selection by clicking through low, normal, and high priority options on a form

Starting URL: https://www.automationtesting.co.uk/dropdown.html

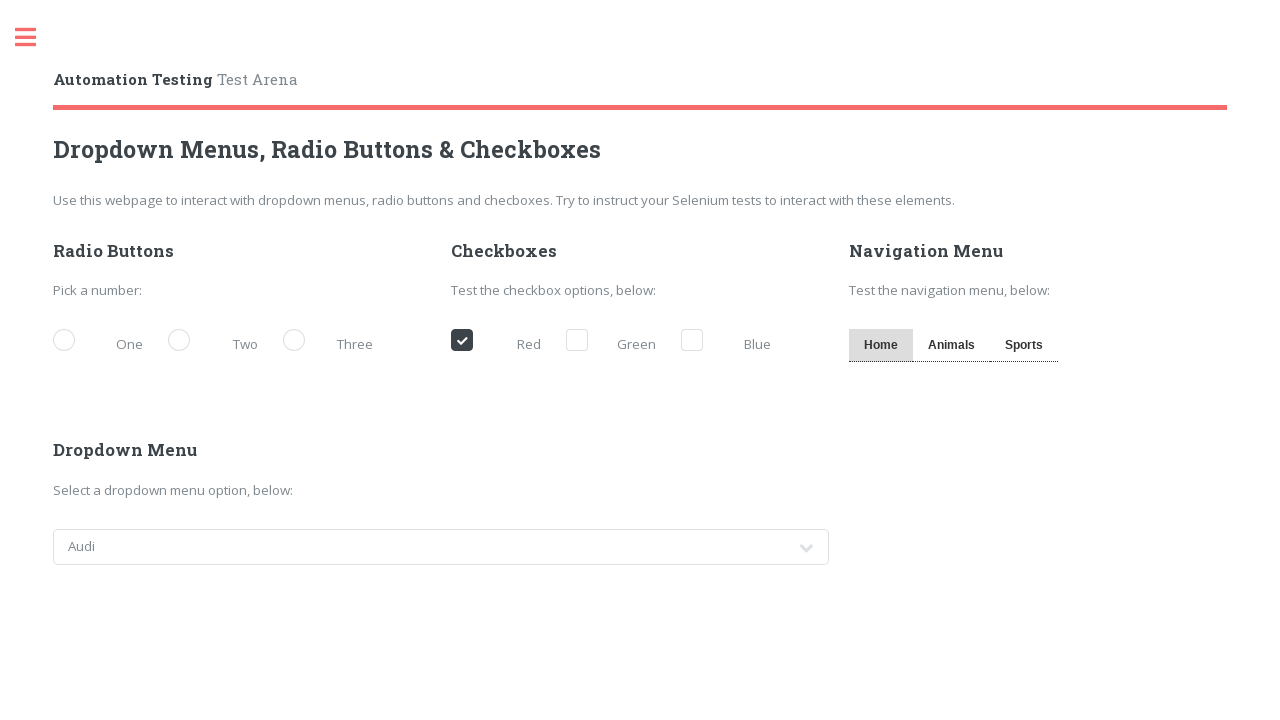

Clicked low priority radio button at (103, 342) on xpath=//label[@for='demo-priority-low']
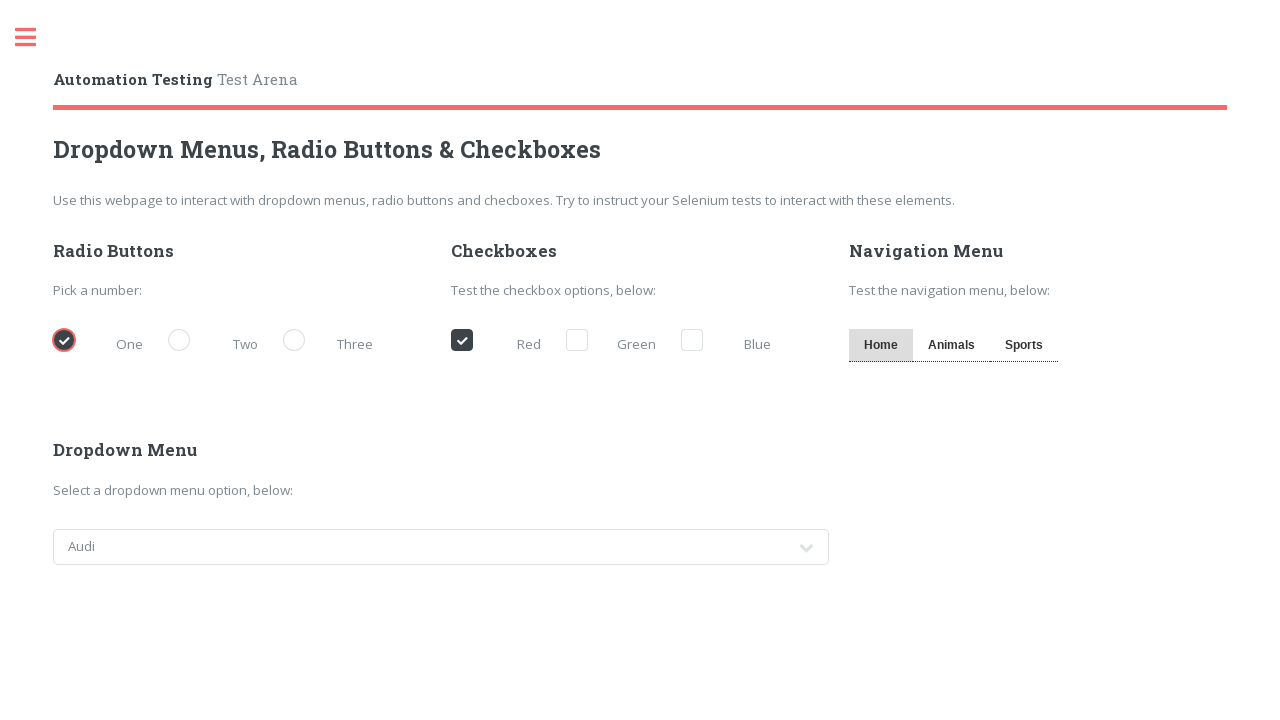

Clicked normal priority radio button at (218, 342) on xpath=//label[@for='demo-priority-normal']
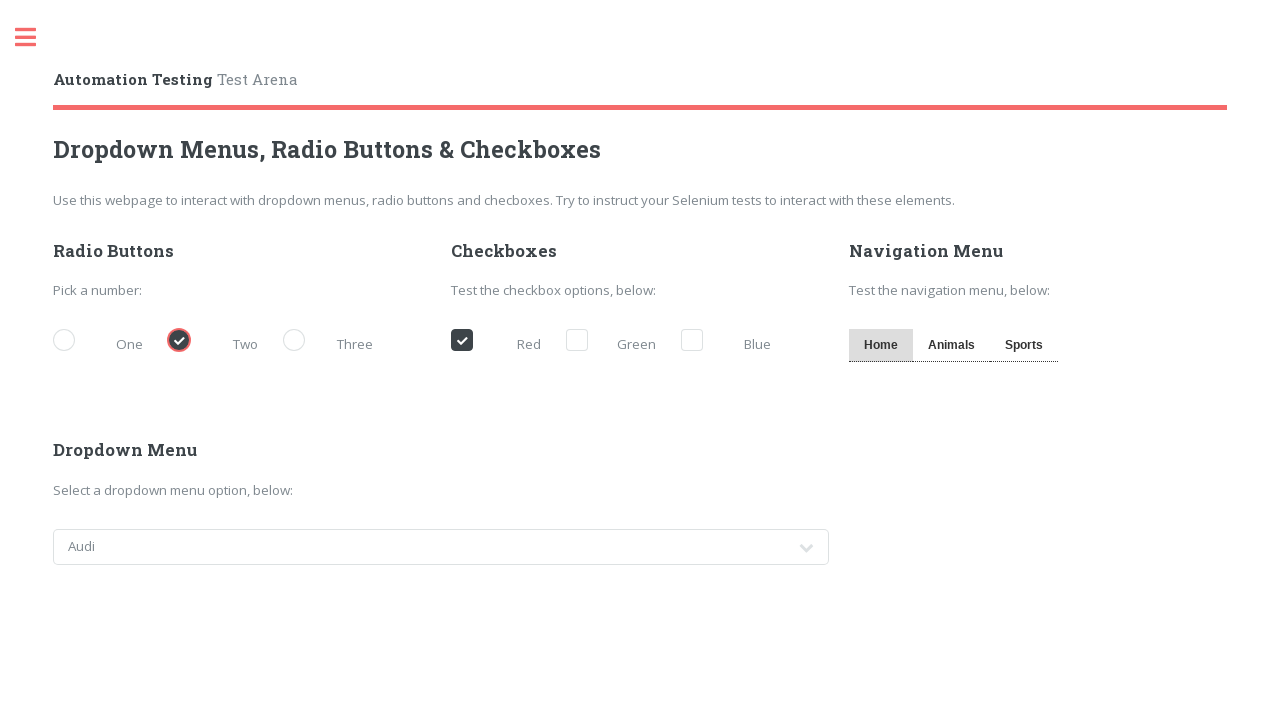

Clicked high priority radio button at (333, 342) on xpath=//label[@for='demo-priority-high']
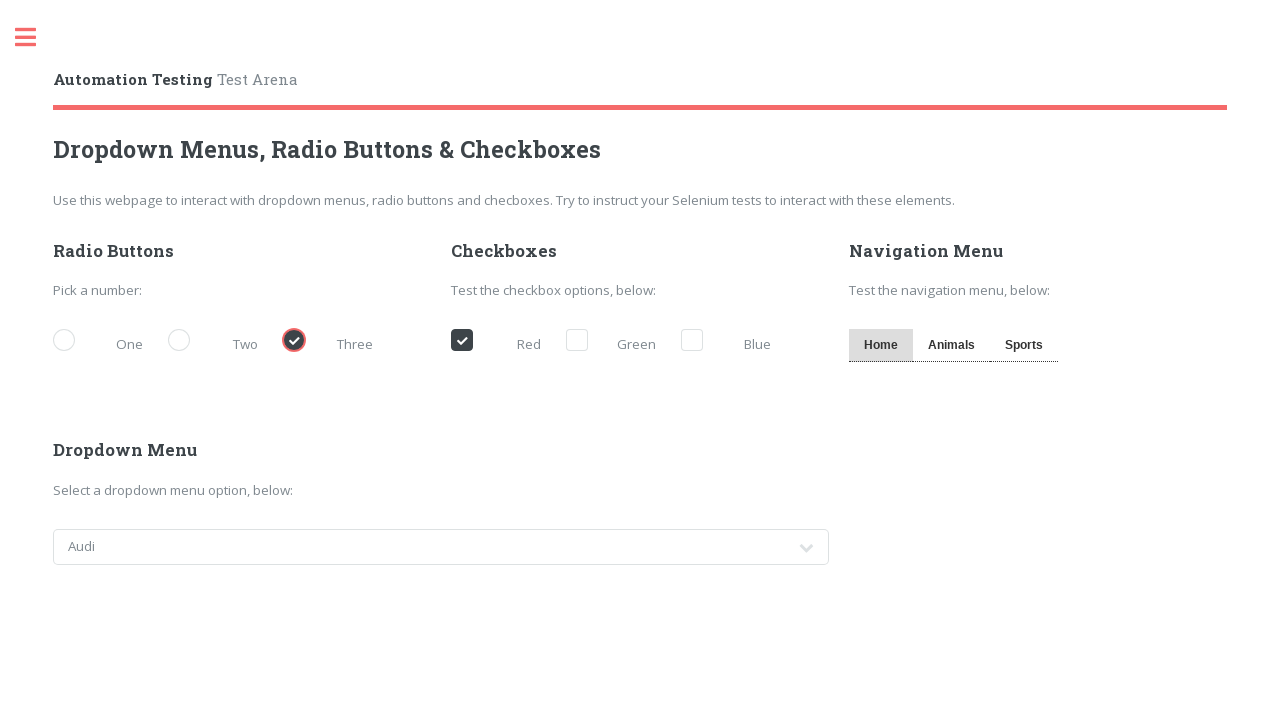

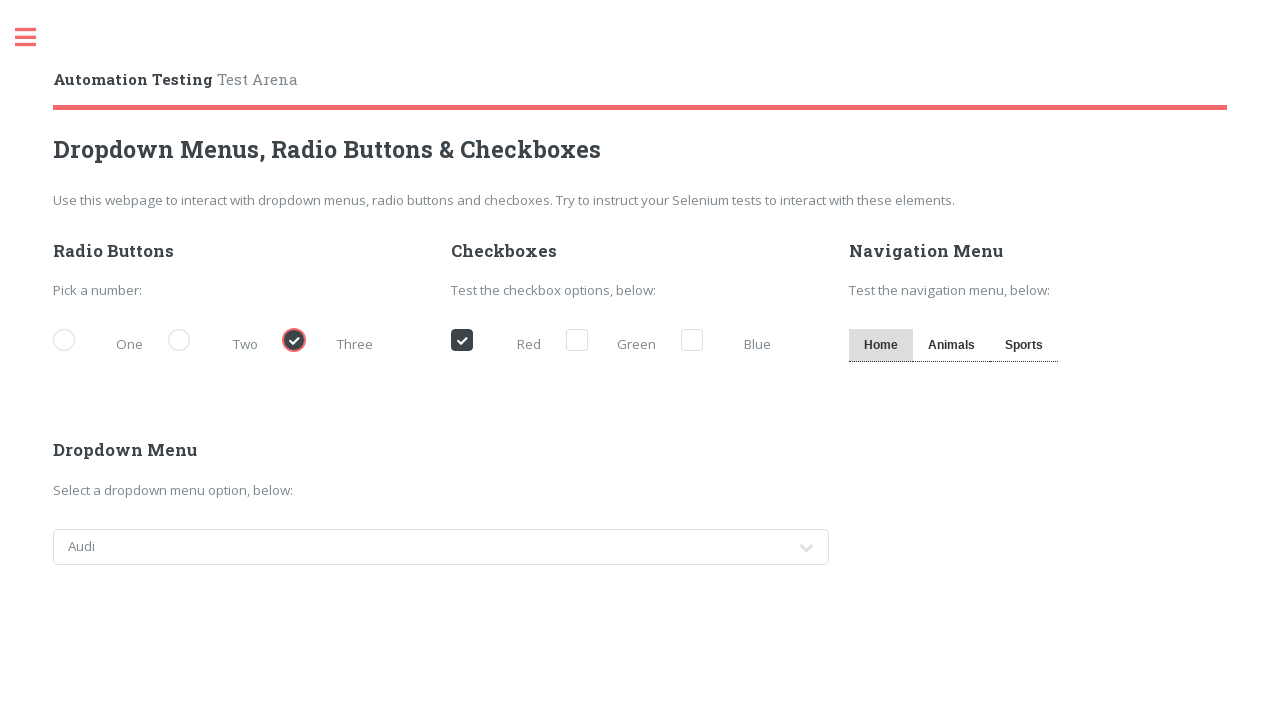